Tests iframe handling by verifying text content in multiple frames on the page, including switching between parent and child frames

Starting URL: https://demoqa.com/frames

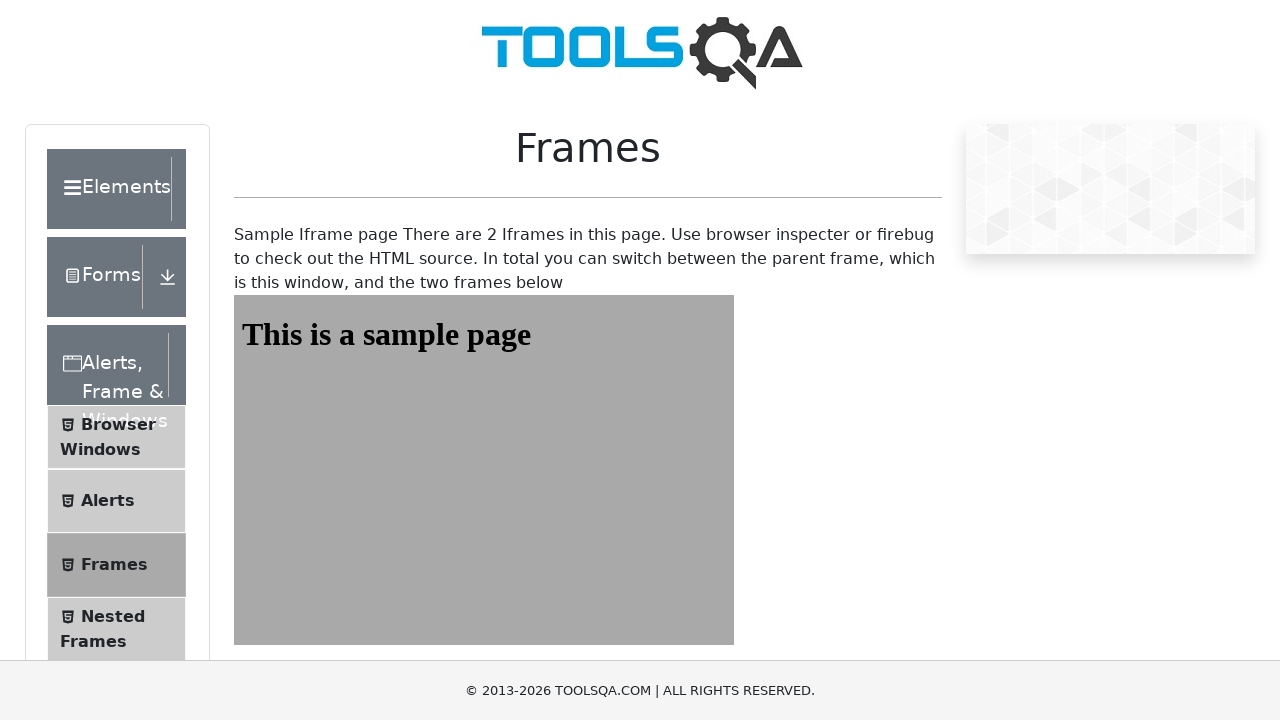

Verified 'Frames' heading is present on the page
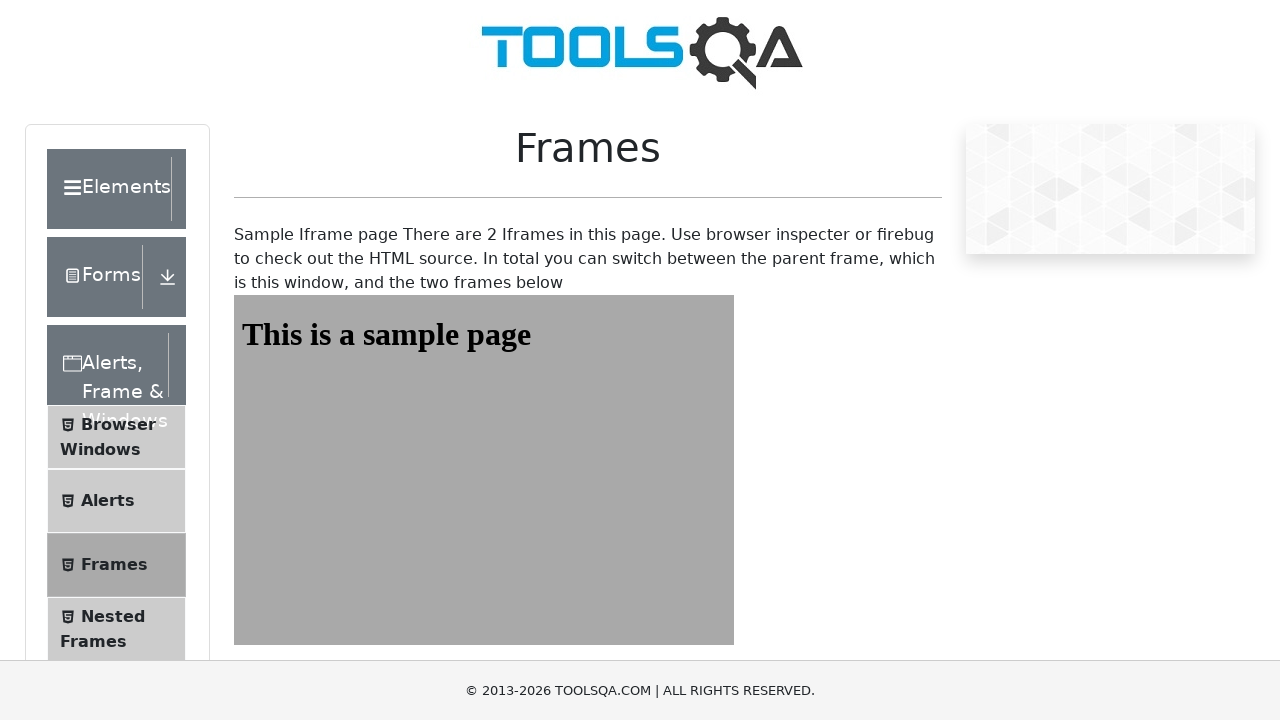

Scrolled down the page by 500 pixels
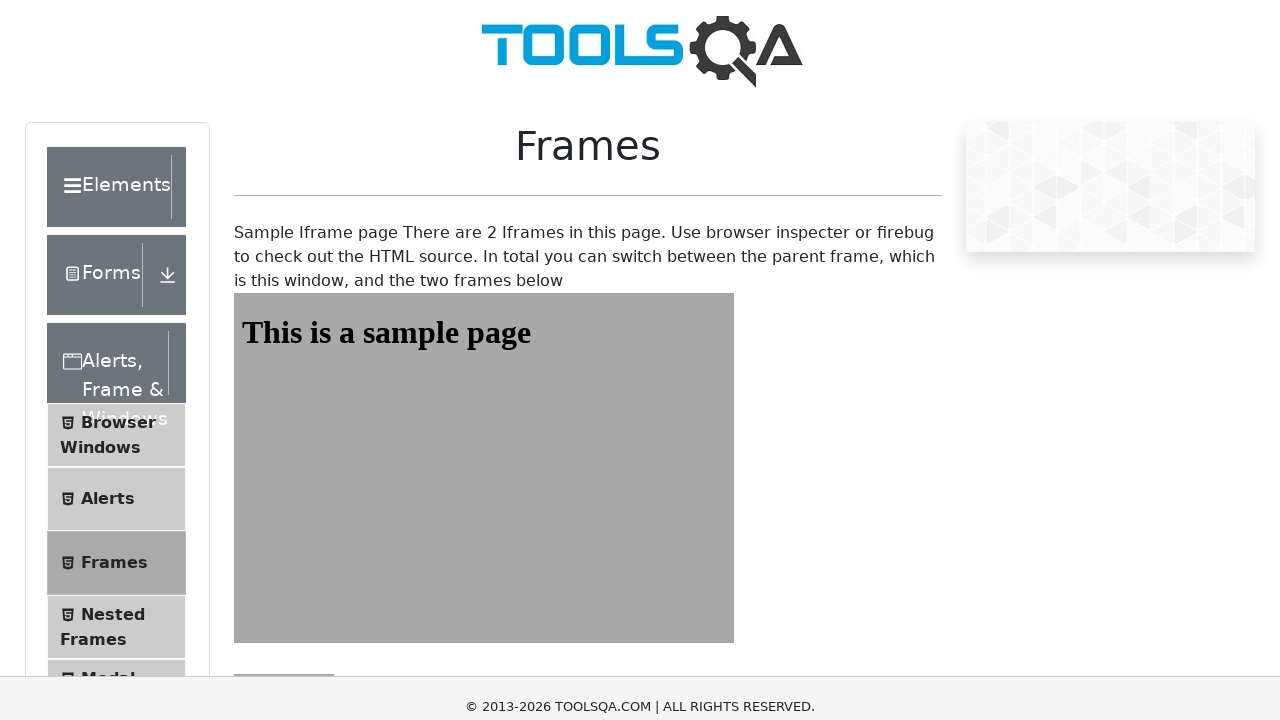

Located first iframe with id 'frame1'
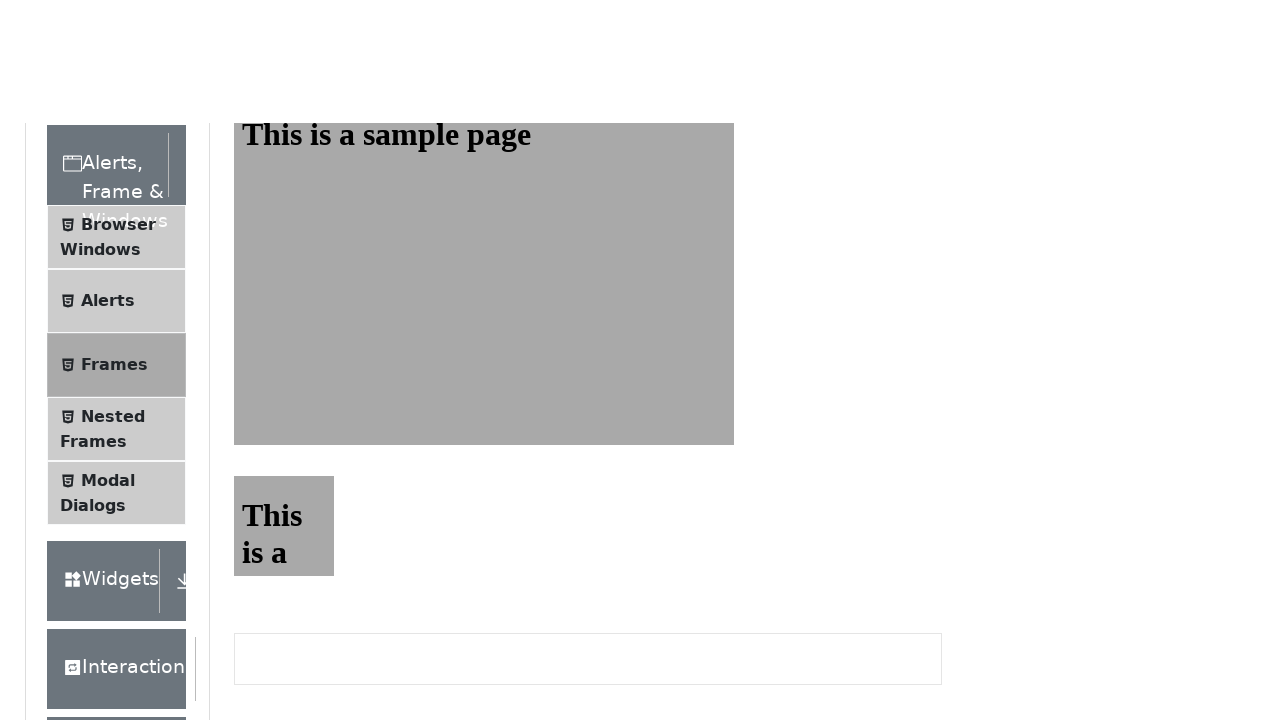

Verified text 'This is a sample page' in first iframe
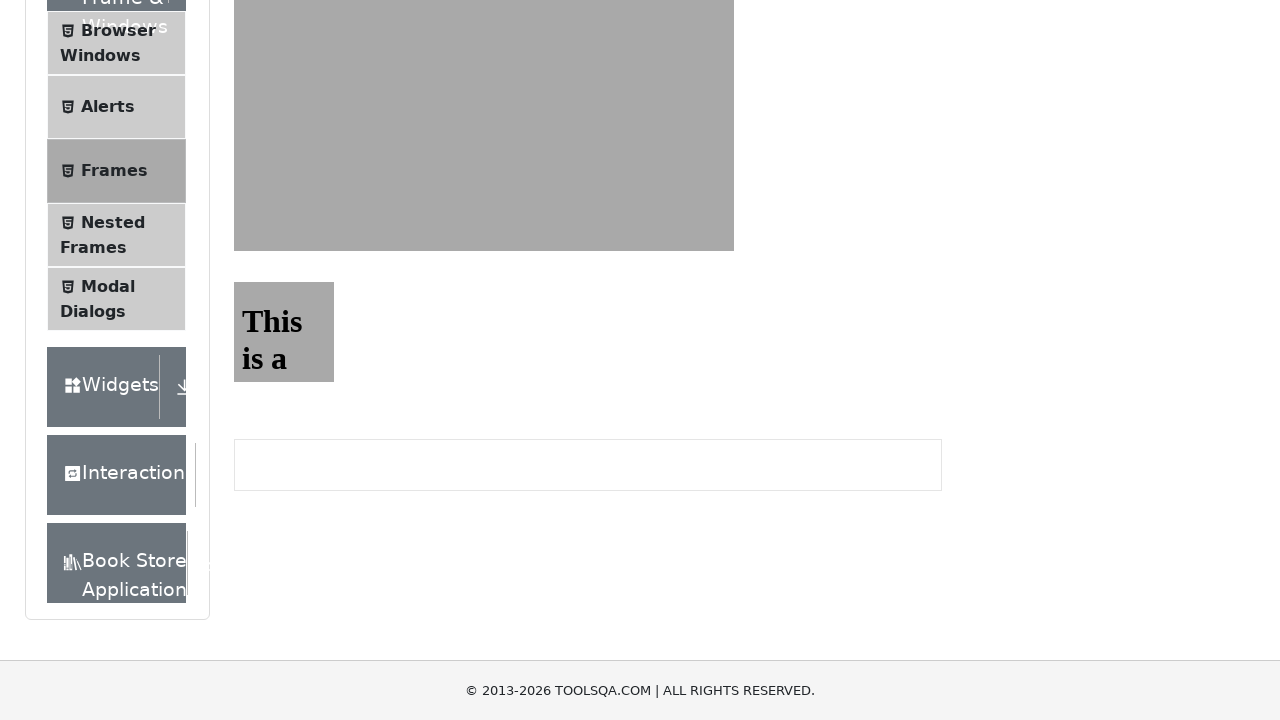

Located second iframe with id 'frame2'
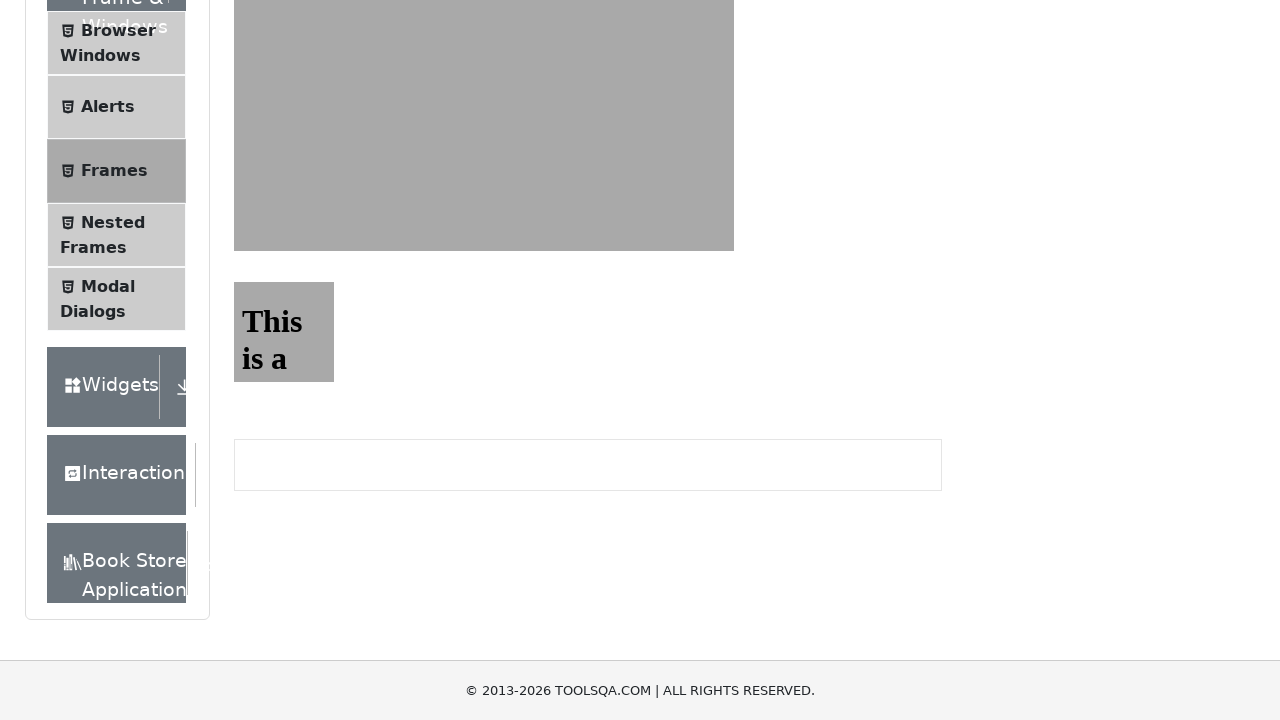

Verified text 'This is a sample page' in second iframe
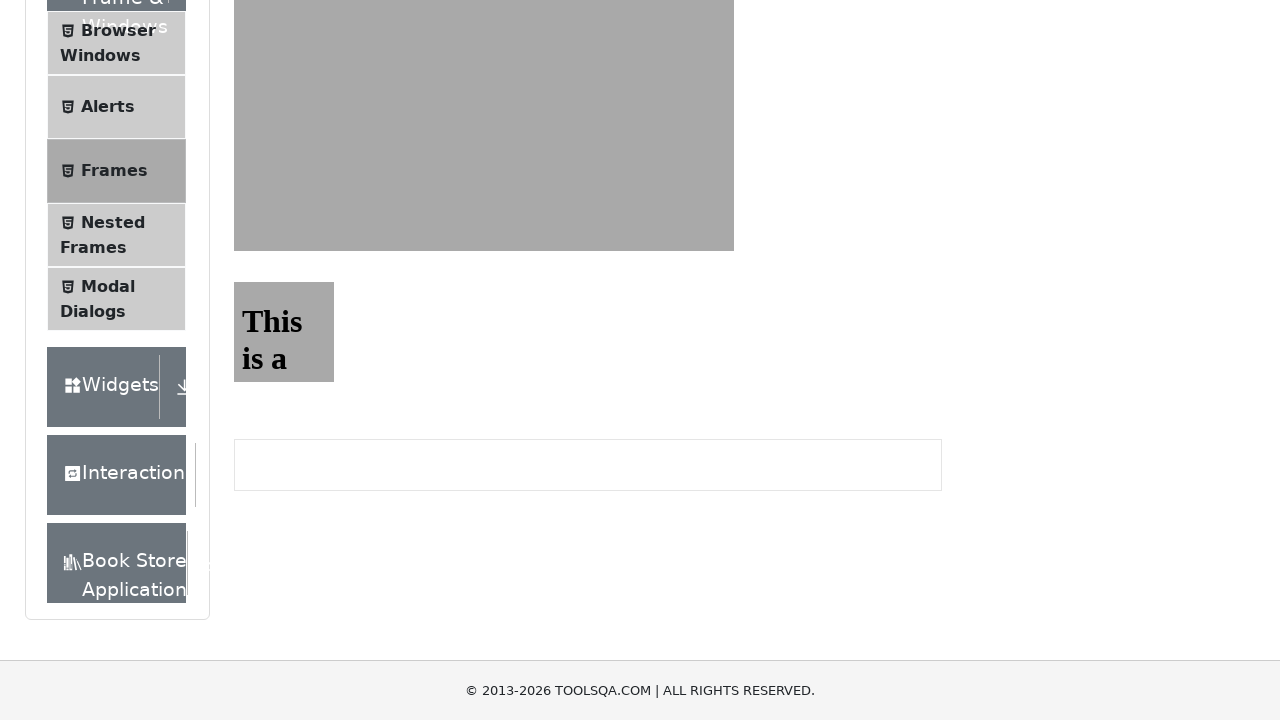

Verified text 'Sample Iframe page There are 2 Iframes in this page' in main frame wrapper
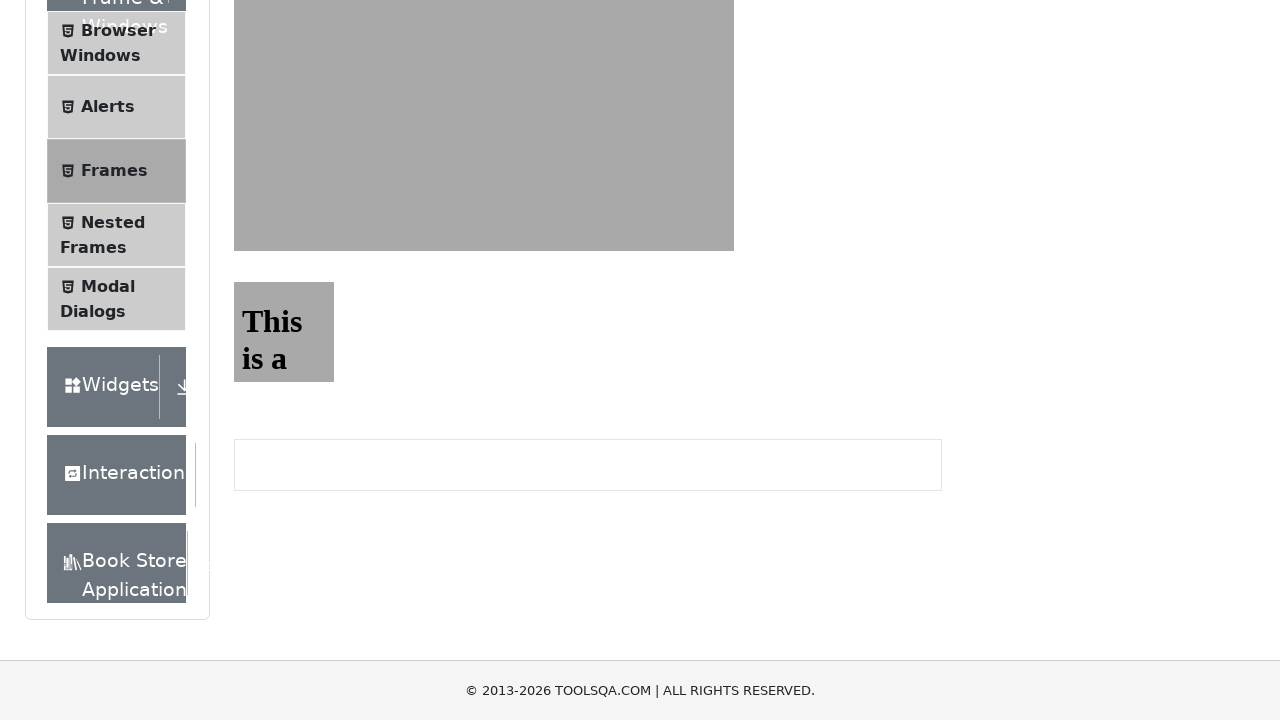

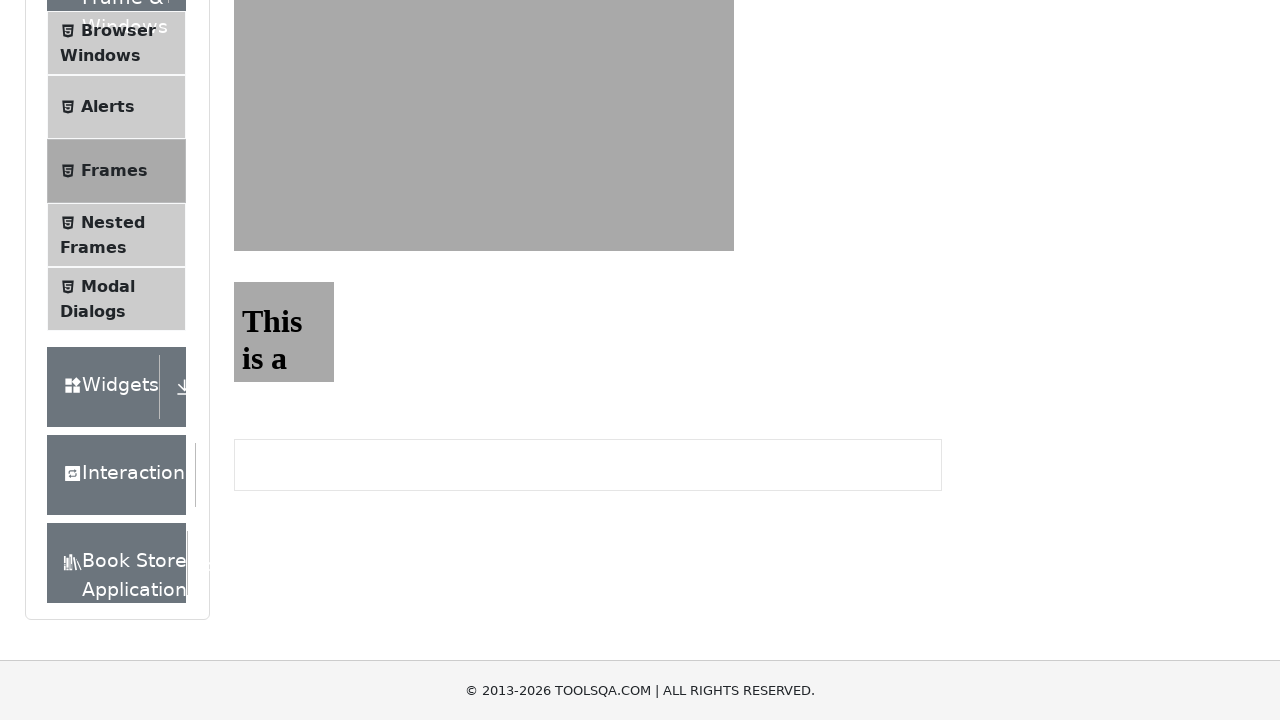